Tests FAQ accordion functionality by clicking on question 1 and verifying the answer content about one scooter per order

Starting URL: https://qa-scooter.praktikum-services.ru/

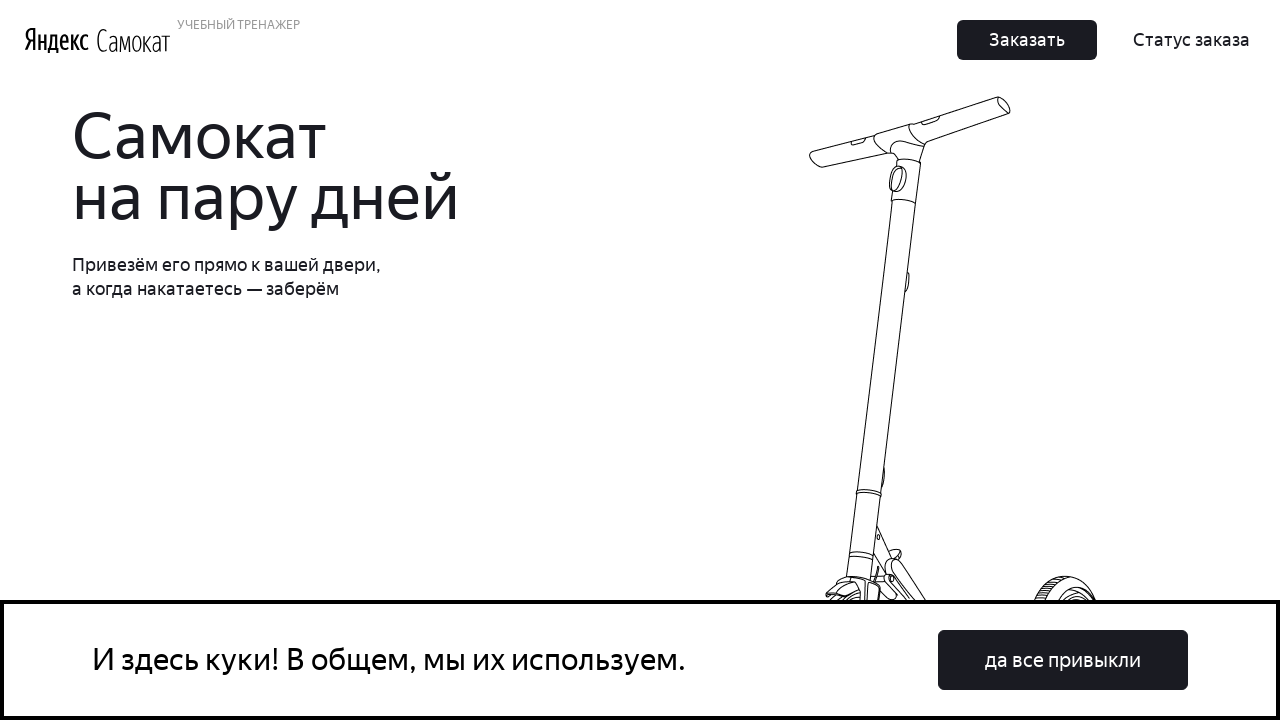

Scrolled to FAQ/Important Questions accordion section
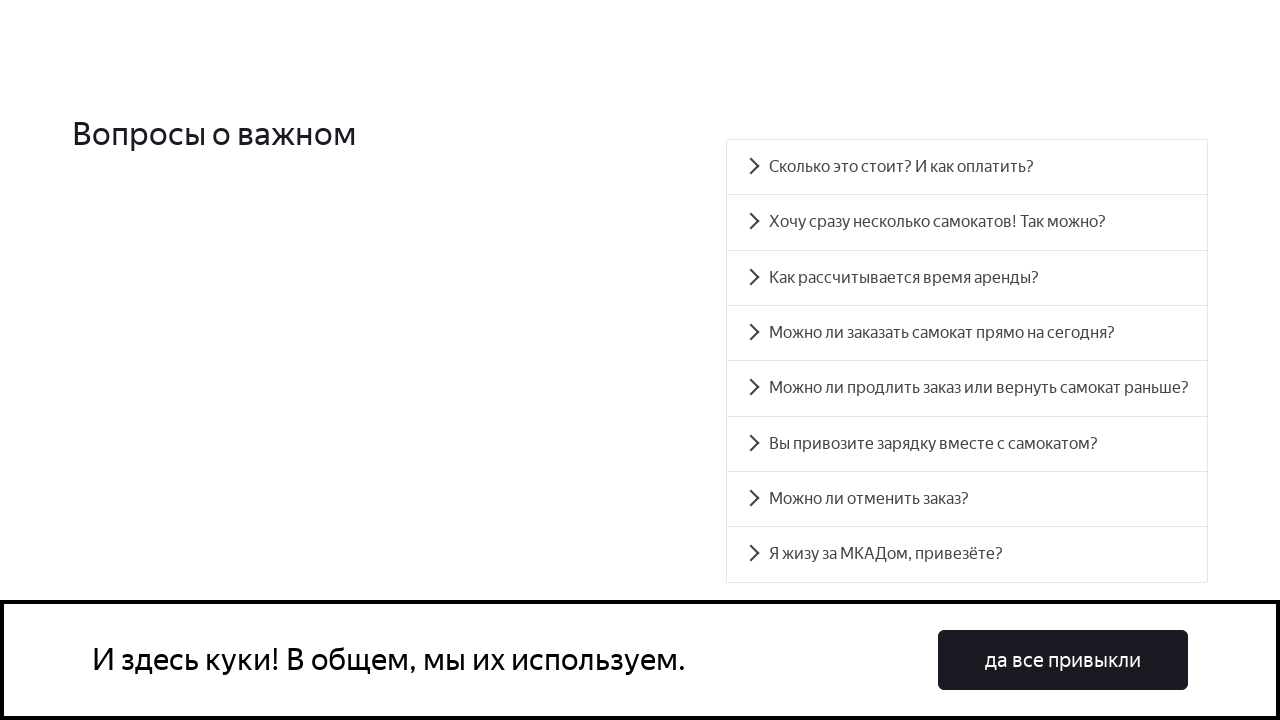

Clicked on question 1 in the accordion at (967, 222) on [data-accordion-component='AccordionItemButton'] >> nth=1
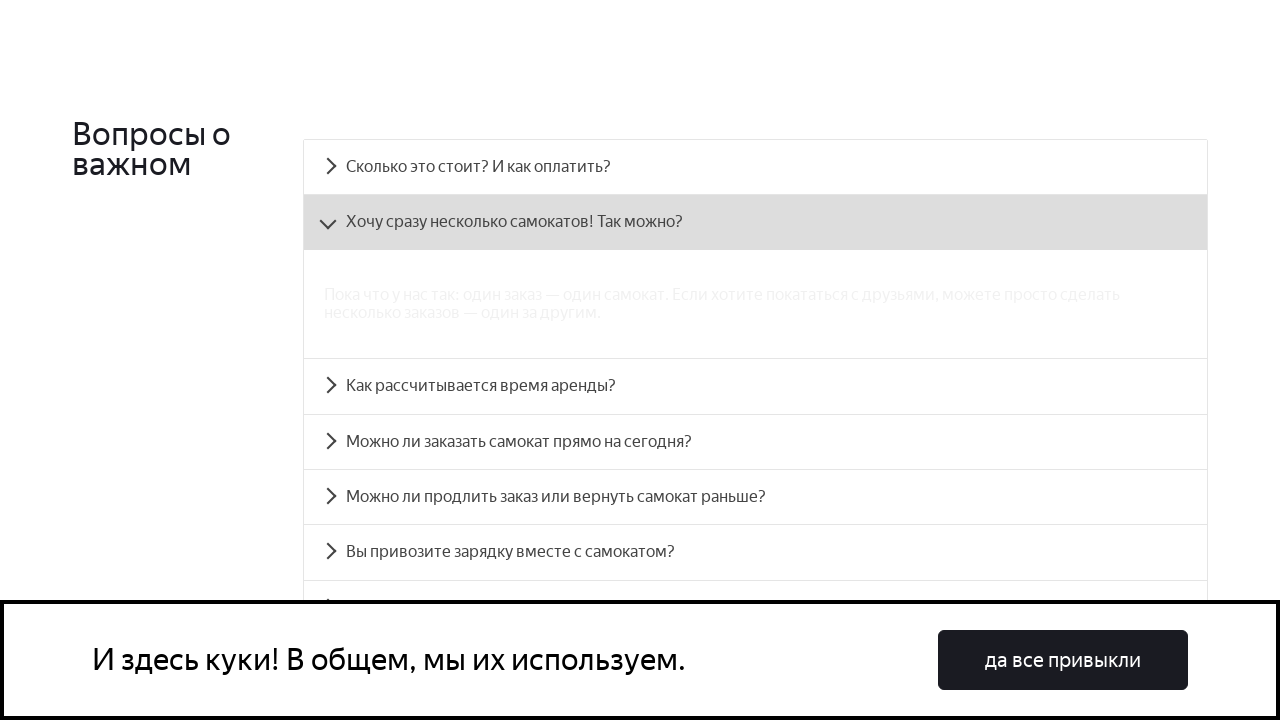

Verified answer panel for question 1 is visible with content about one scooter per order
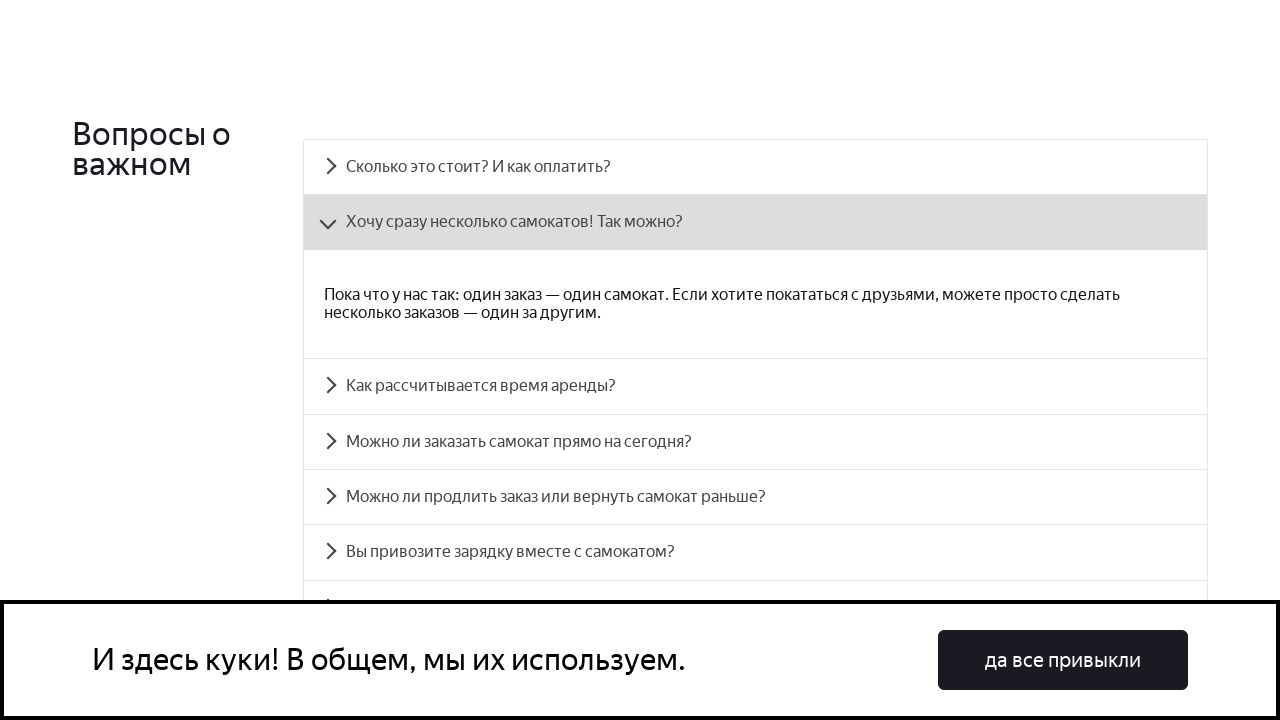

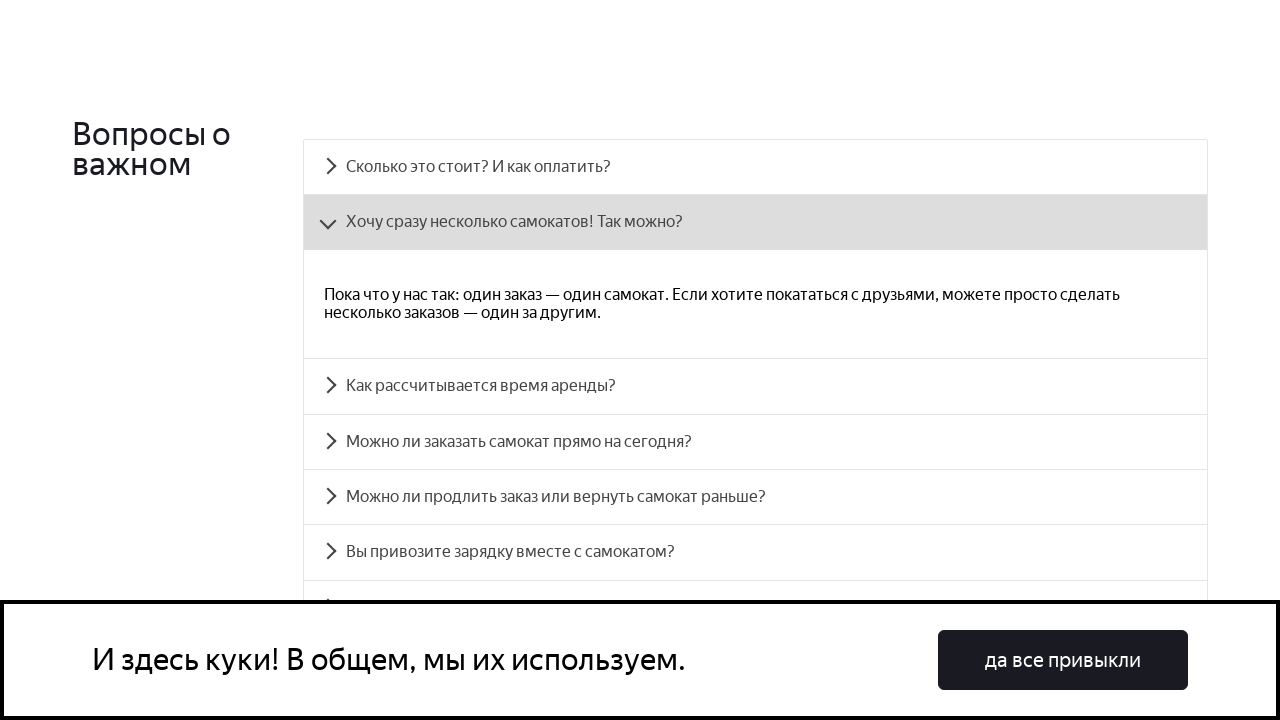